Tests interaction with three different buttons on the Challenging DOM page by clicking each one in sequence

Starting URL: https://the-internet.herokuapp.com/challenging_dom

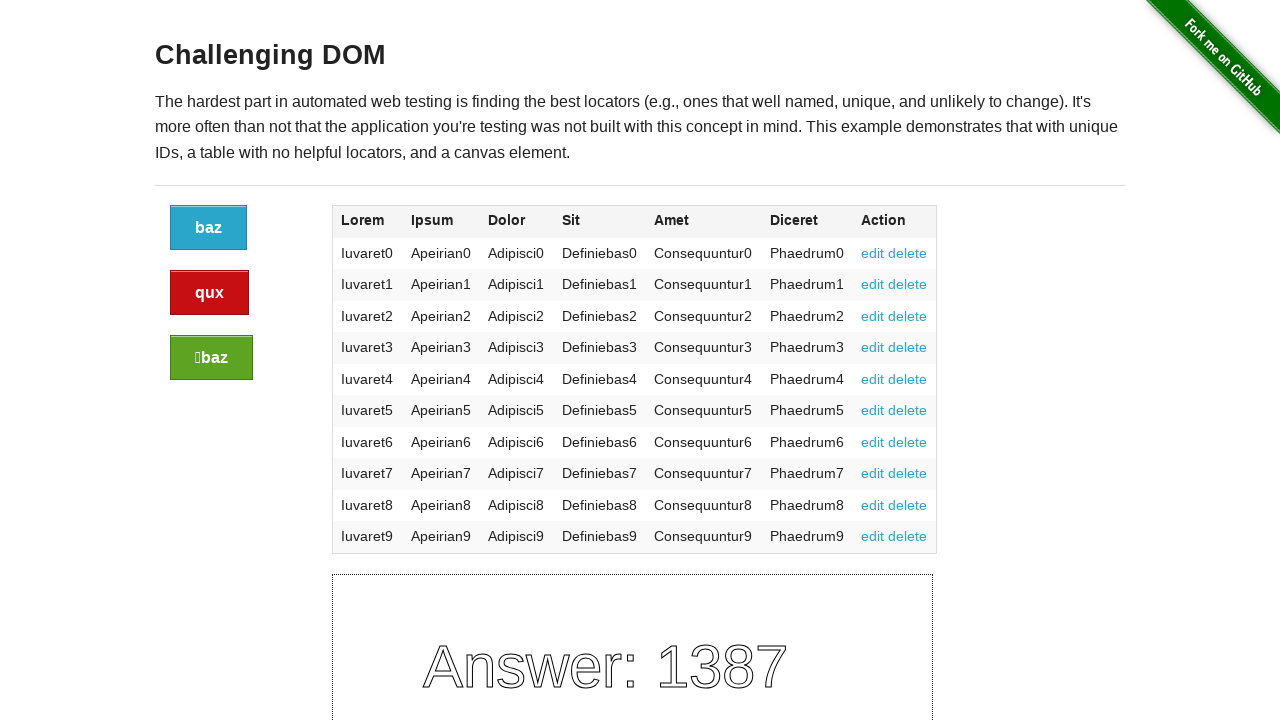

Clicked the first button at (208, 228) on a.button
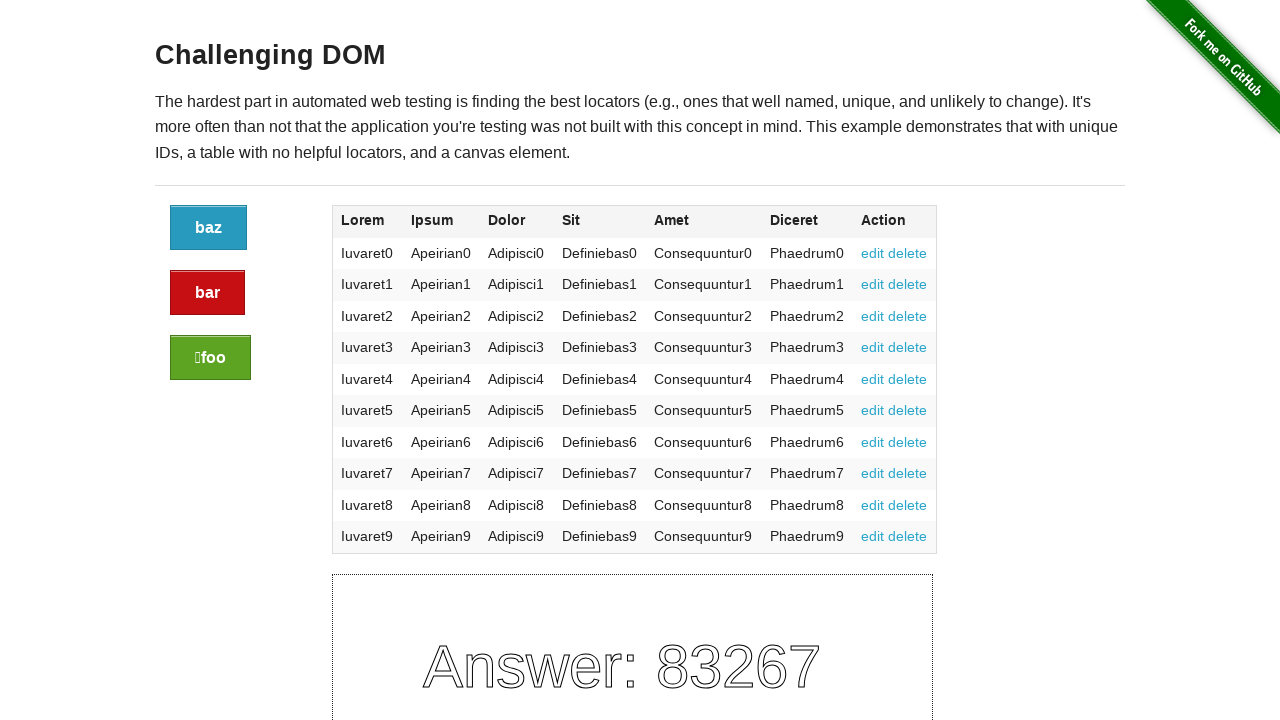

Clicked the alert button at (208, 293) on a.button.alert
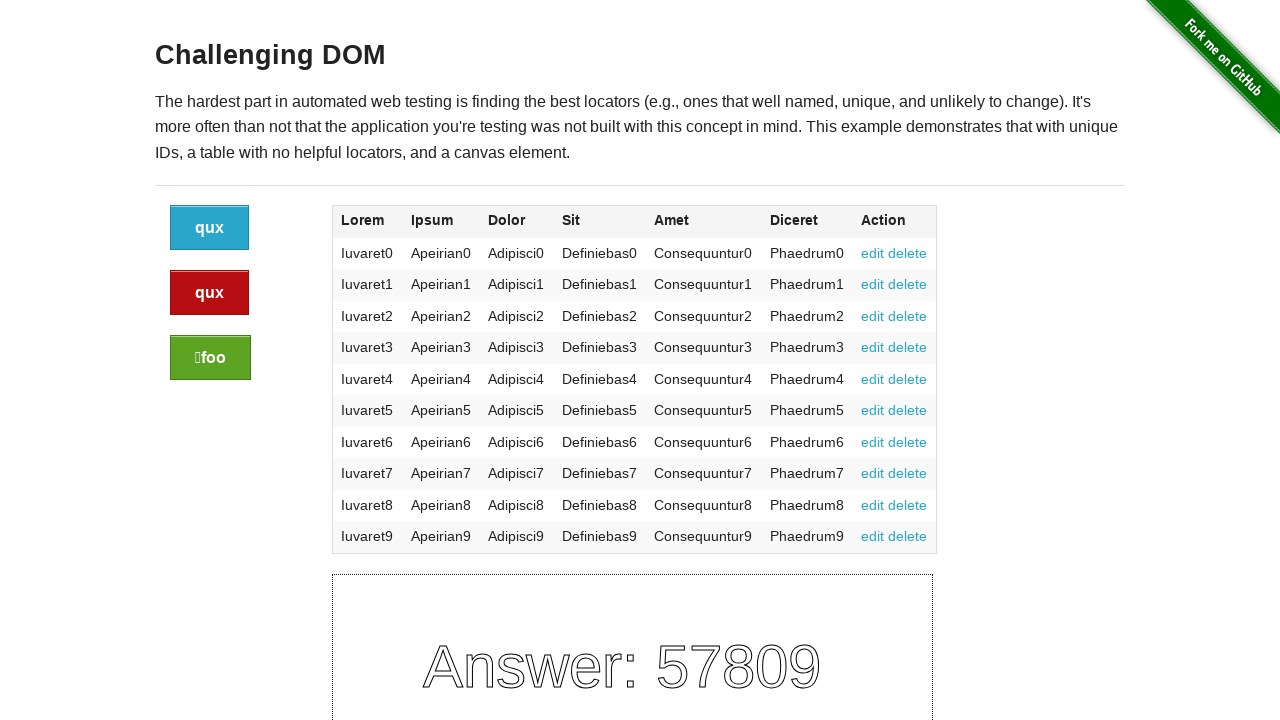

Clicked the success button at (210, 358) on a.button.success
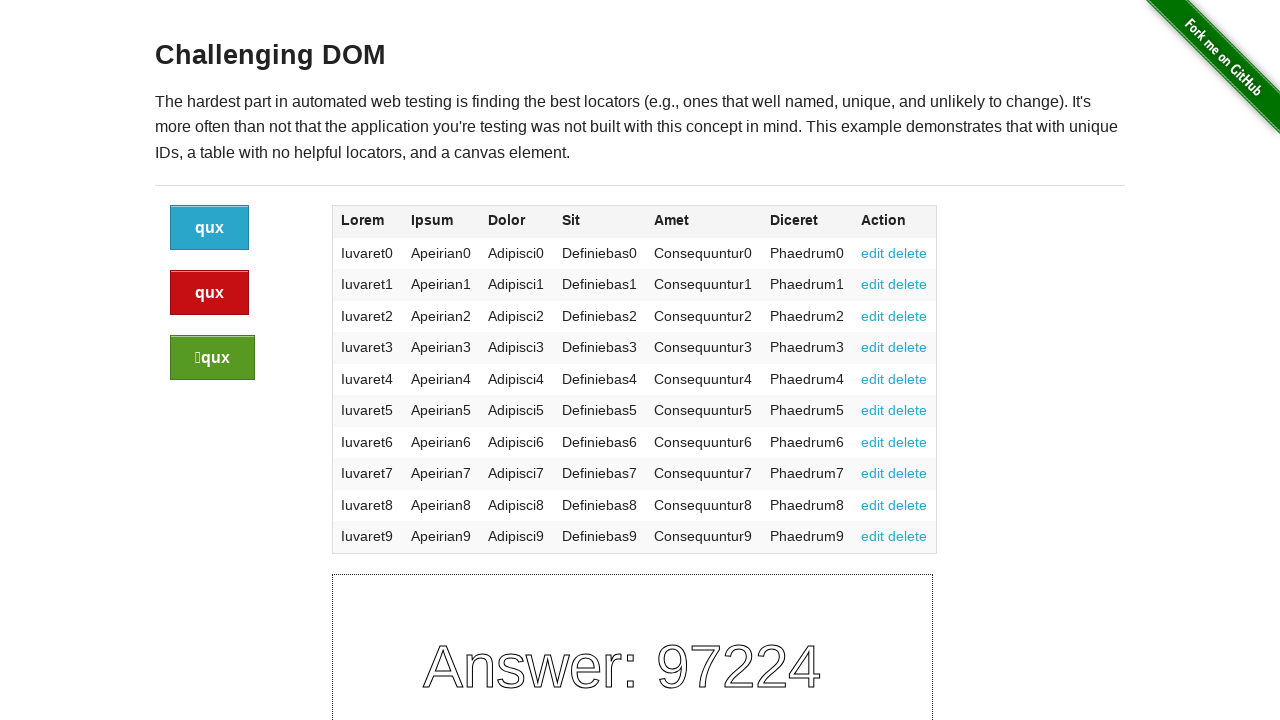

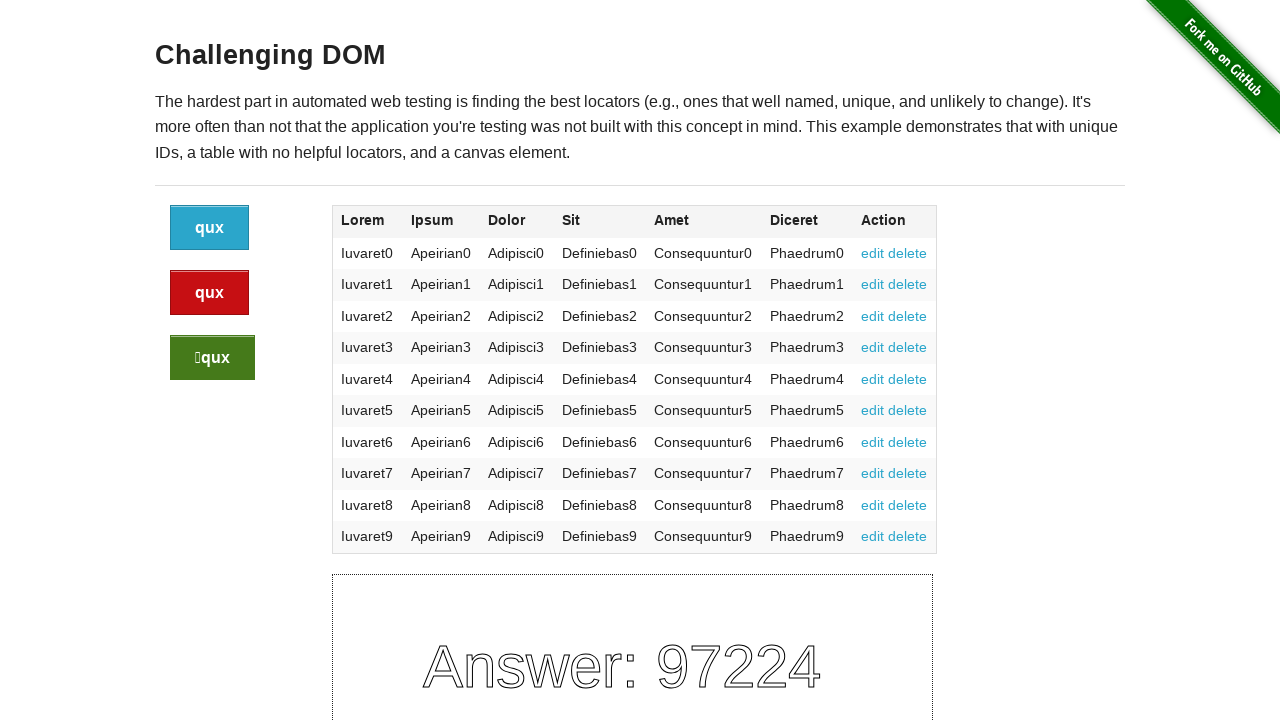